Tests product search functionality by searching for "Mug" and verifying that search results are displayed

Starting URL: https://prod-kurs.coderslab.pl/index.php

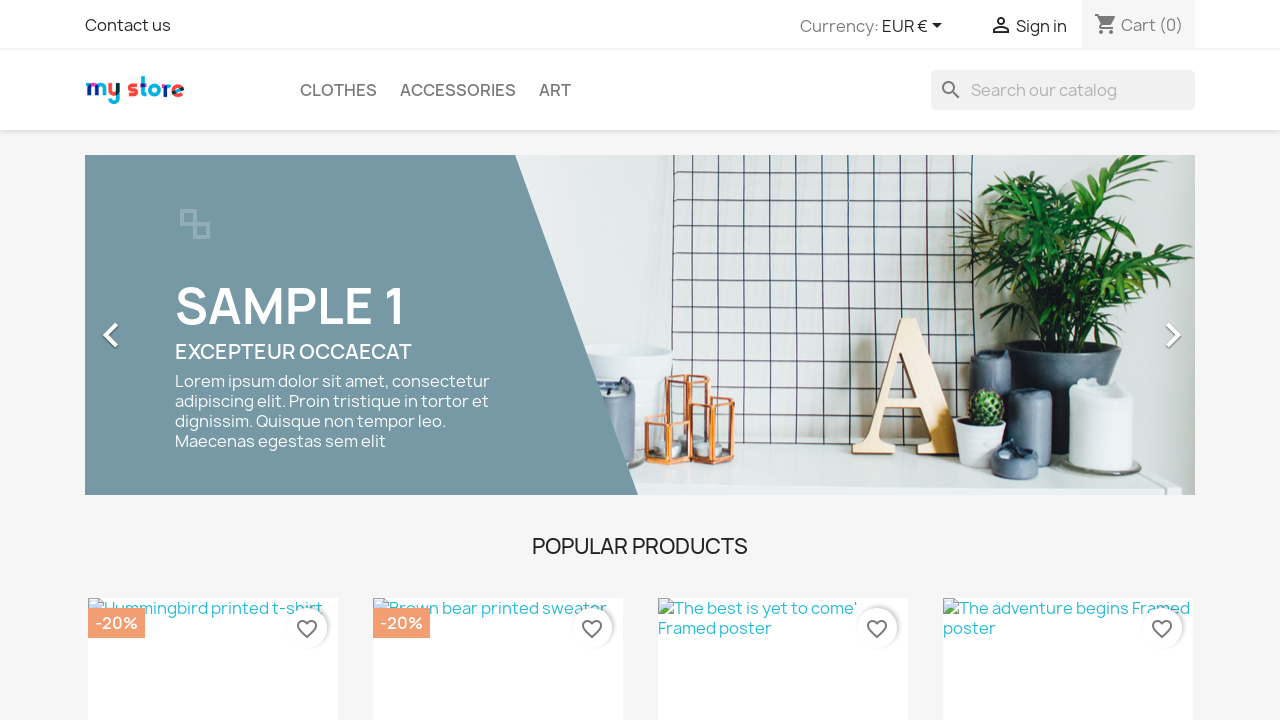

Filled search field with 'Mug' on input[name='s']
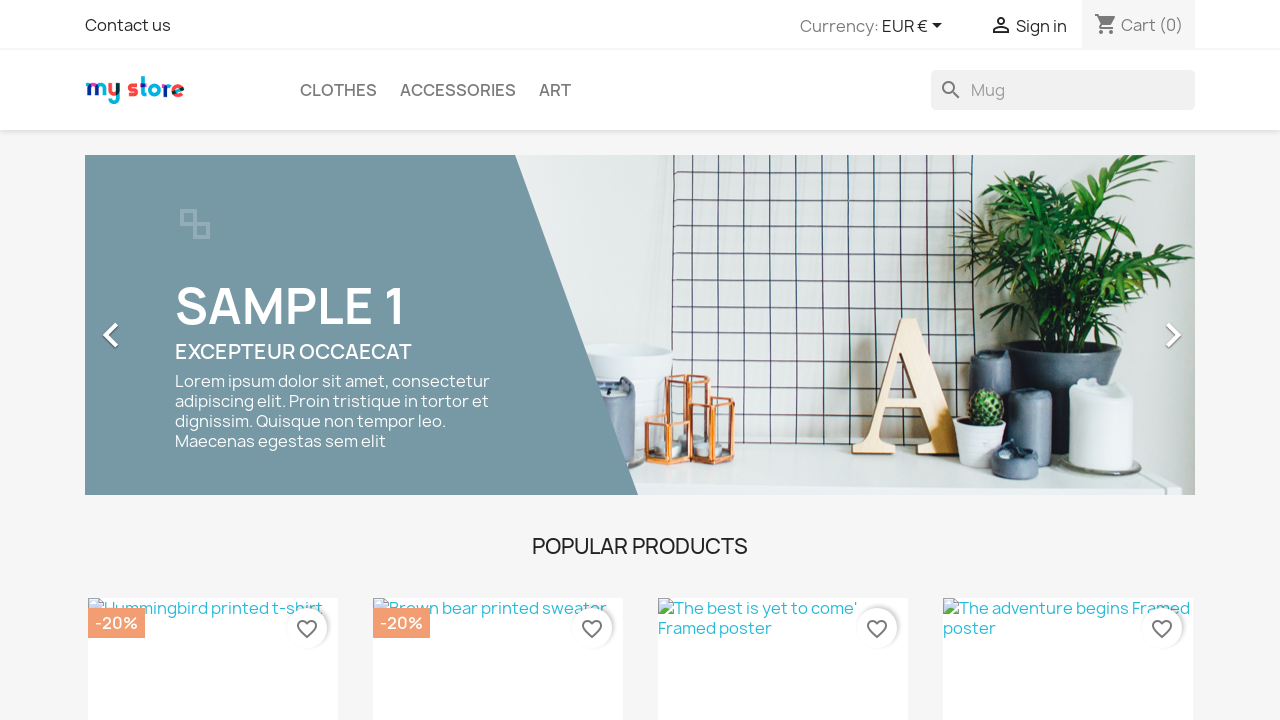

Pressed Enter to submit search query on input[name='s']
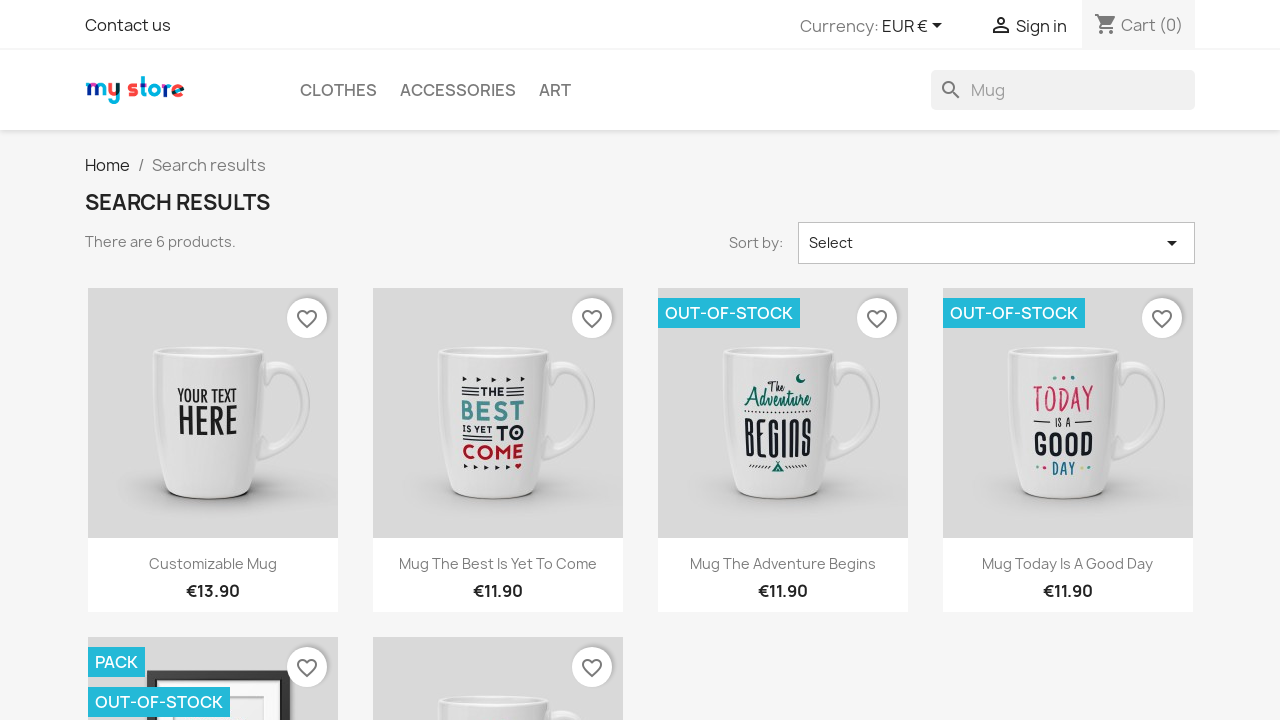

Search results containing products loaded successfully
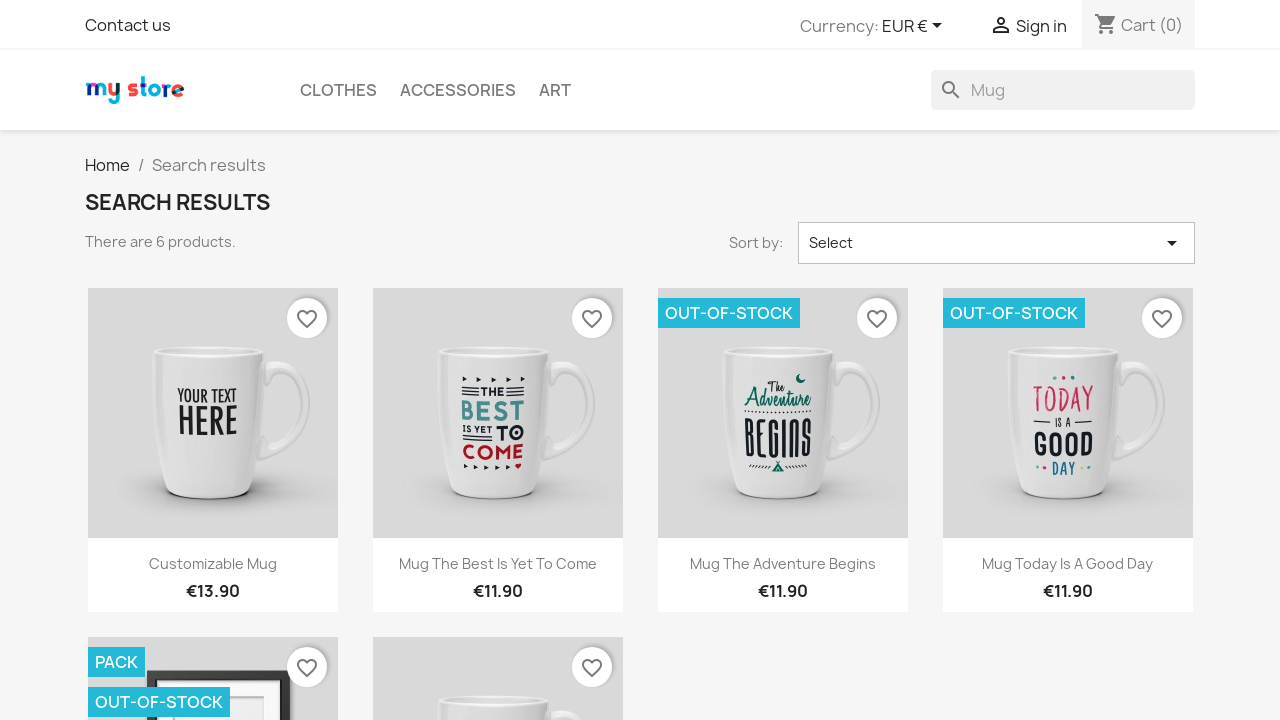

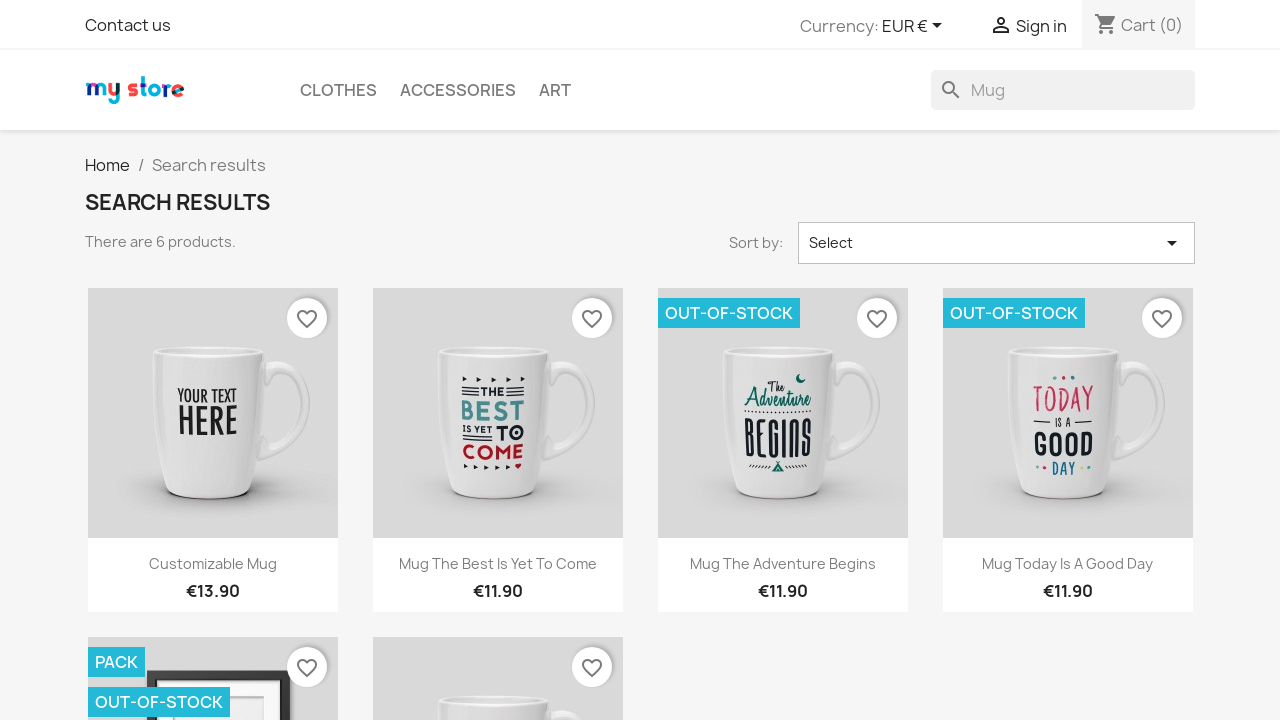